Tests form input by filling an email textbox and a multi-line address textarea

Starting URL: http://automationfc.github.io/basic-form/index.html

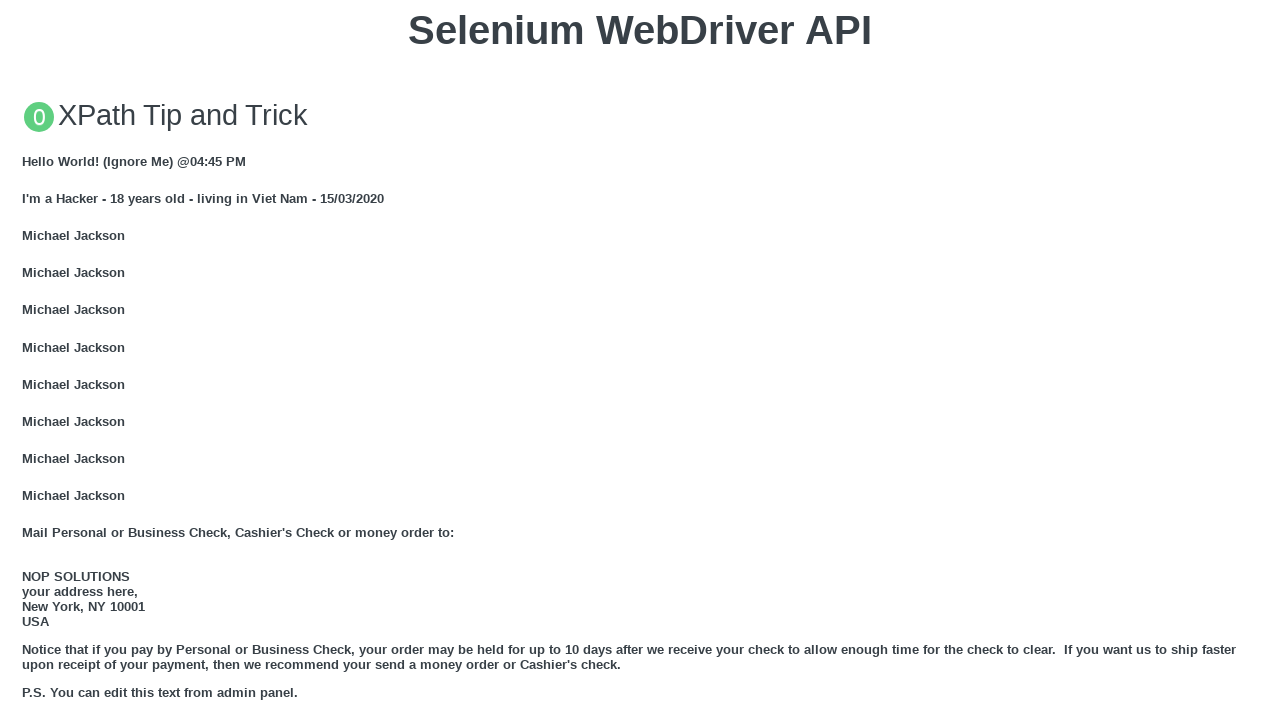

Filled email textbox with 'abc@gmail.com' on input#mail
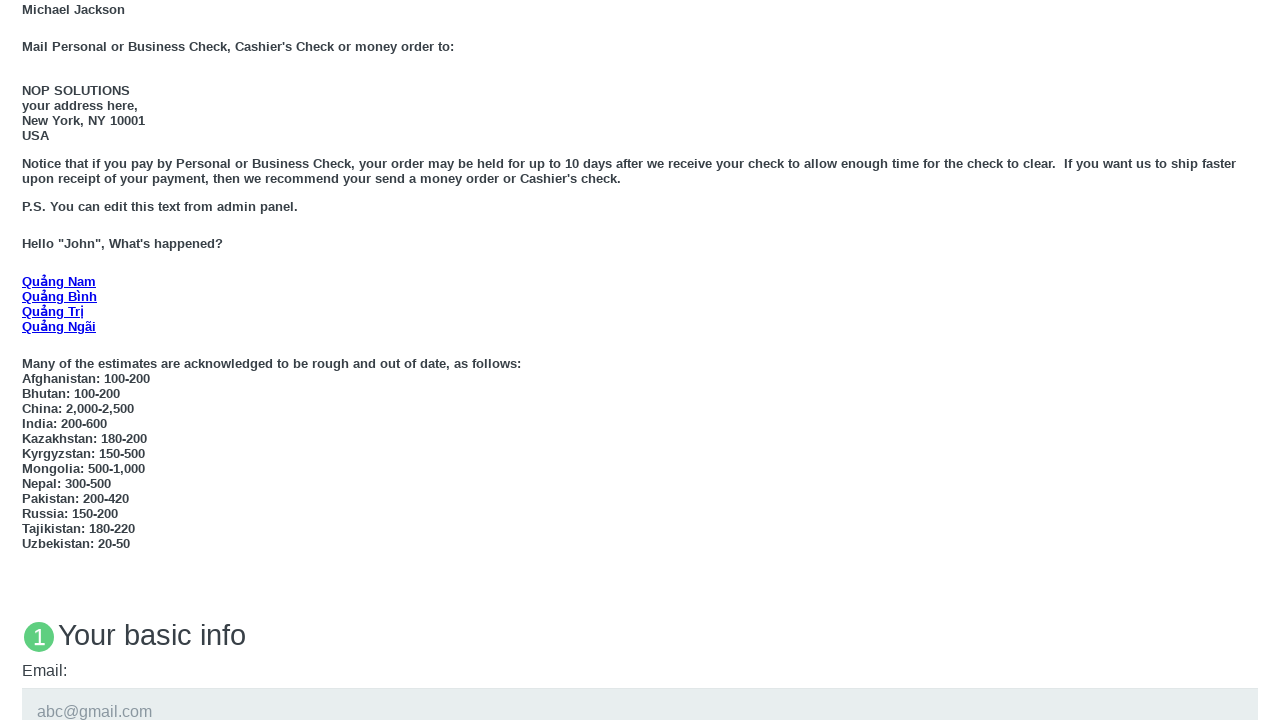

Filled address textarea with multi-line address: '123 Drake Road\nSudbury\nSuffolk' on textarea#edu
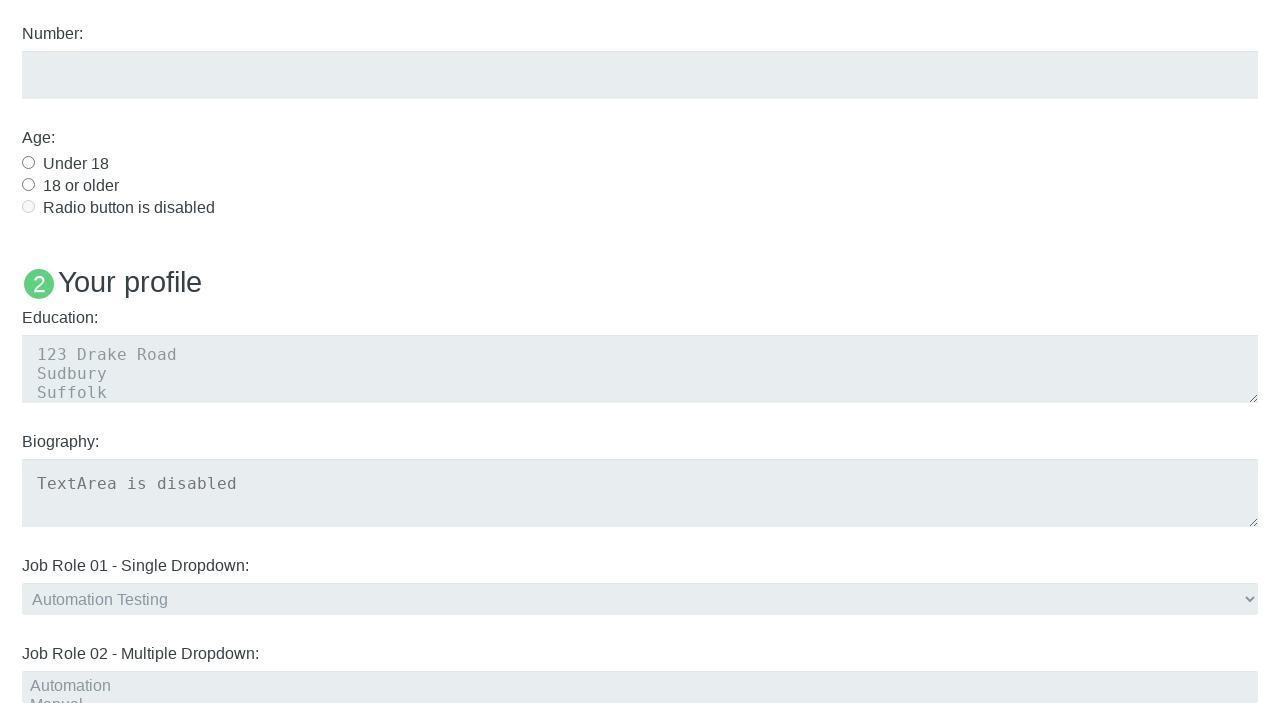

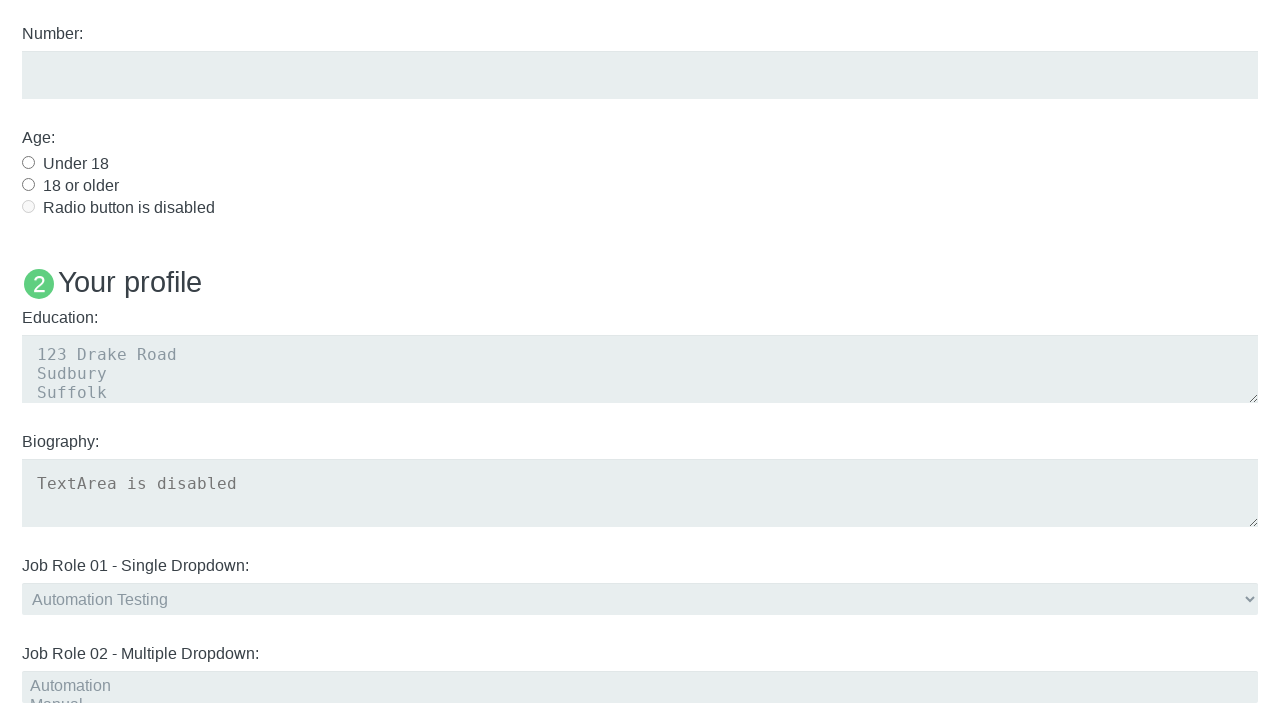